Tests explicit wait functionality by waiting for a price to change to $100, then clicking a button, reading a value from the page, calculating a mathematical result, and submitting the answer in a form.

Starting URL: http://suninjuly.github.io/explicit_wait2.html

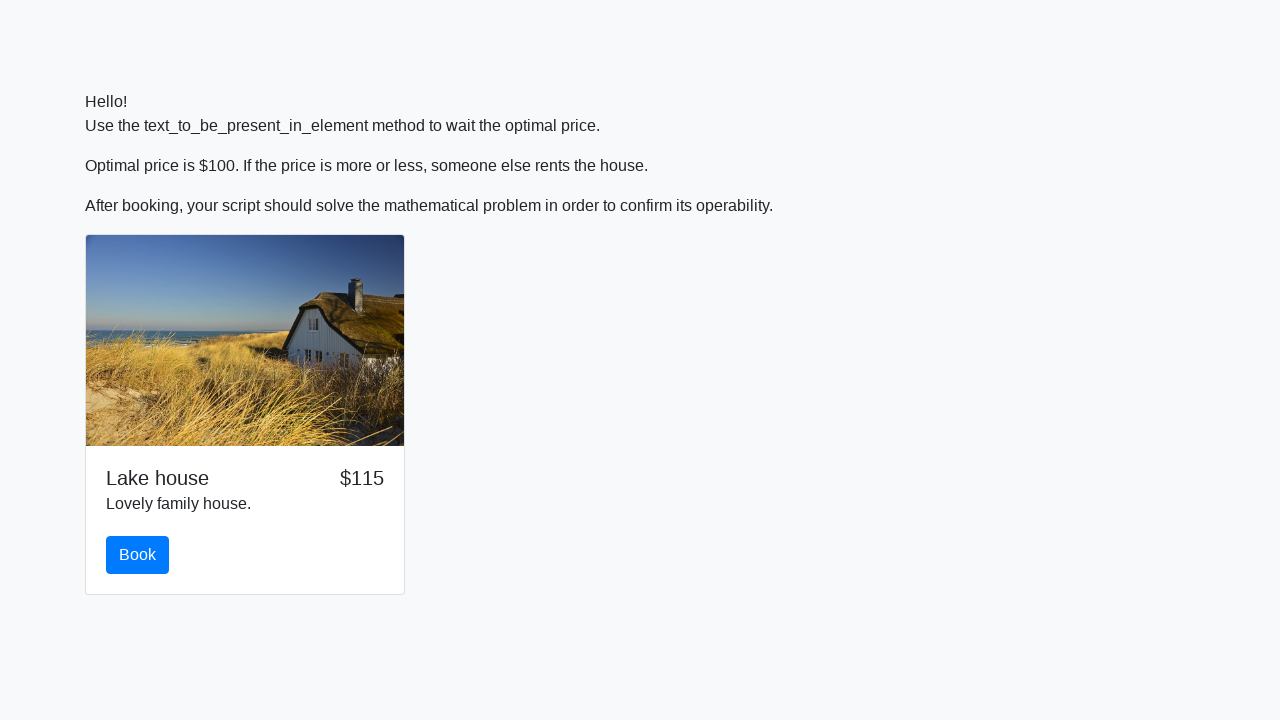

Located the button element
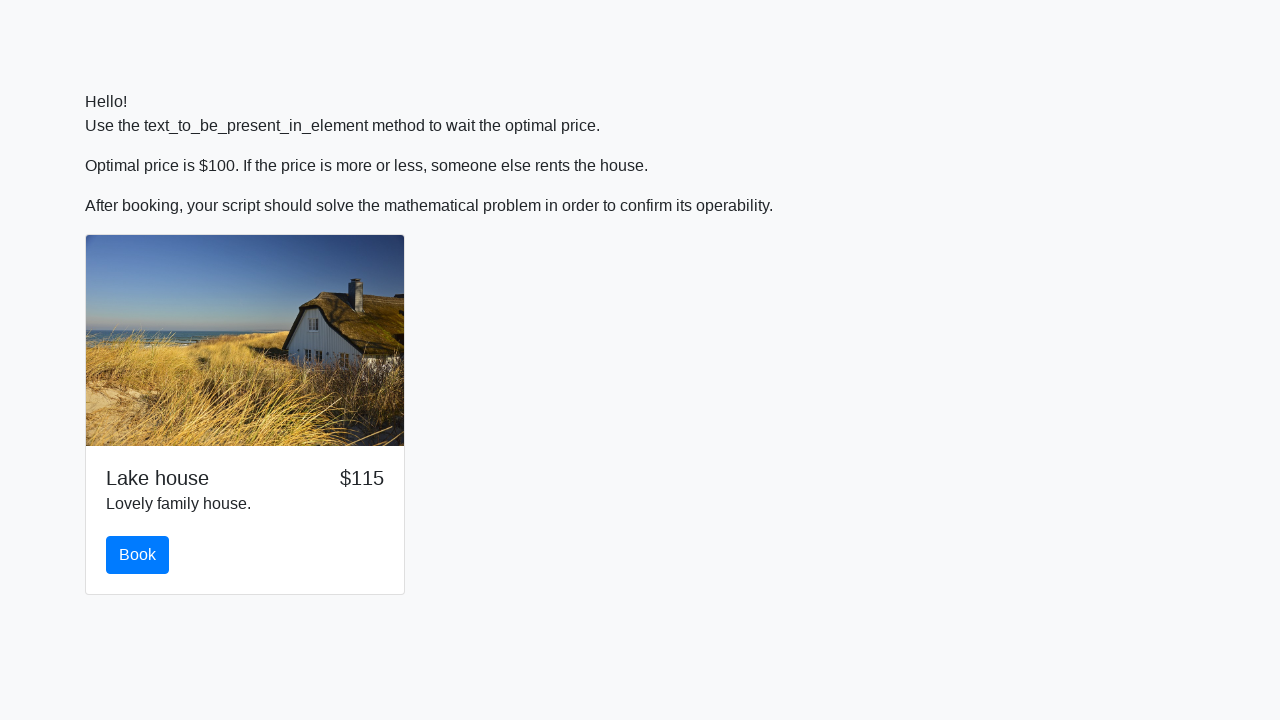

Waited for price element to change to $100
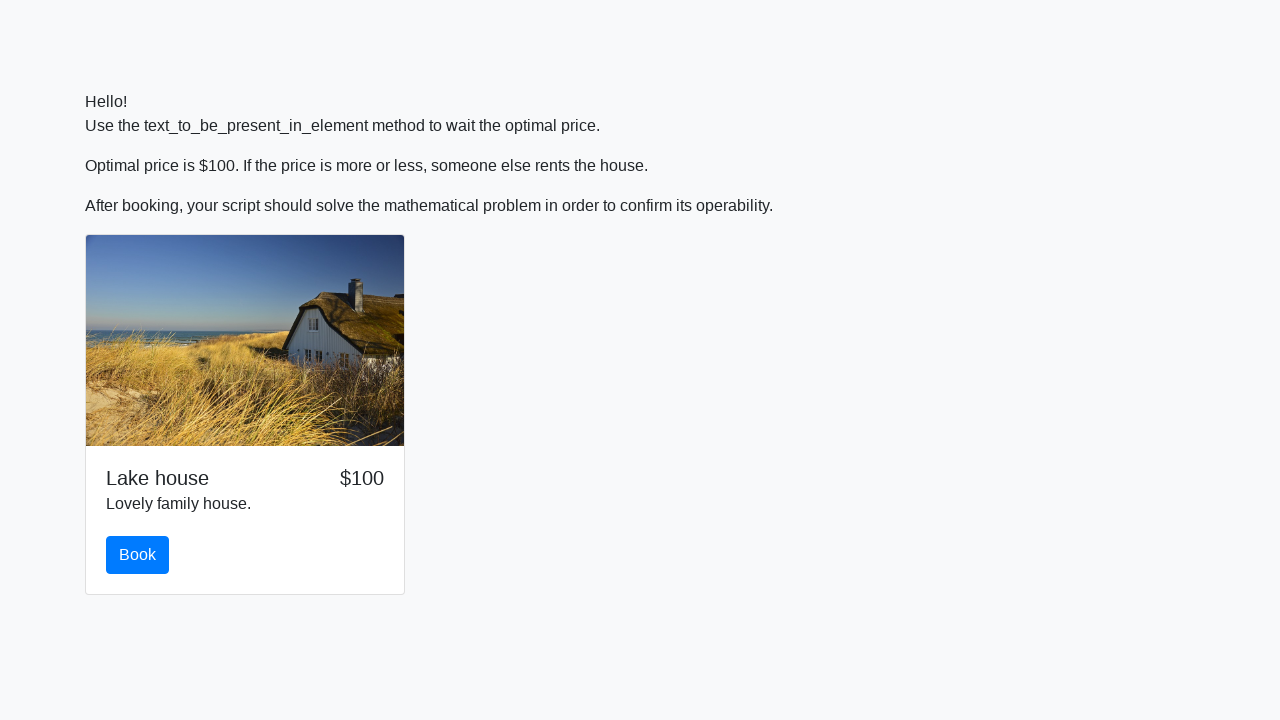

Clicked the button after price reached $100 at (138, 555) on button >> nth=0
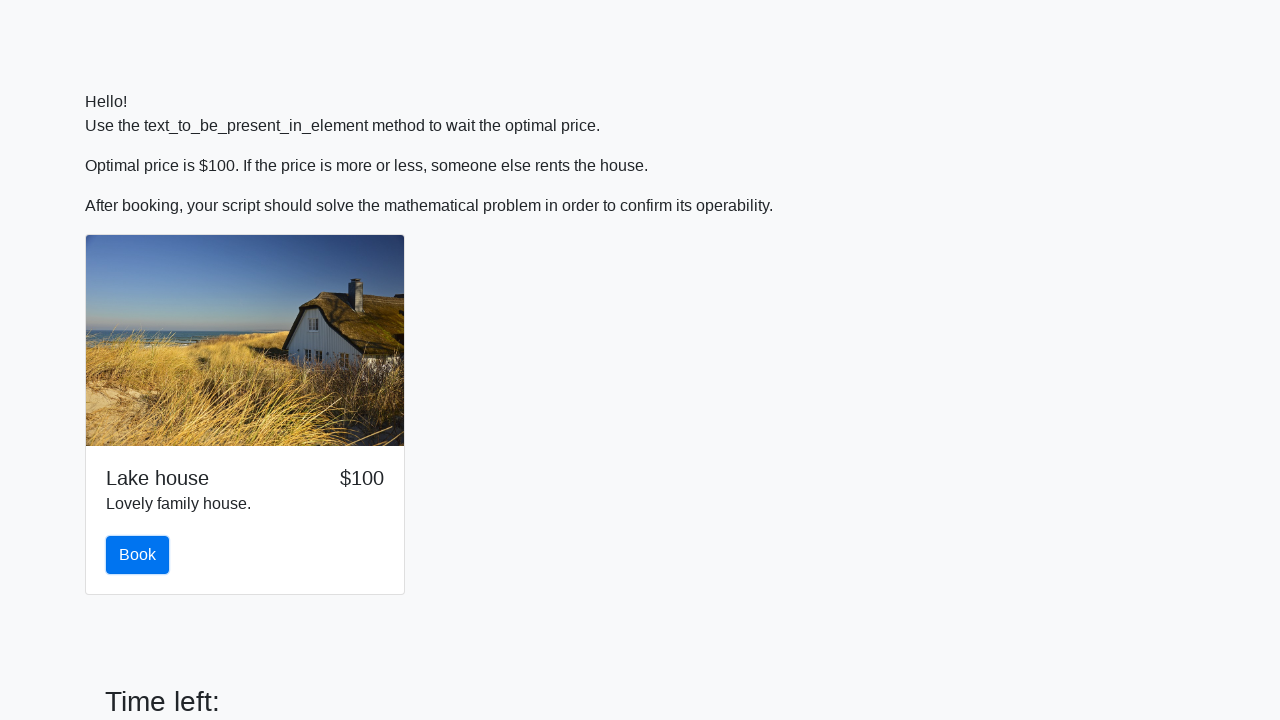

Read x value from page: 338
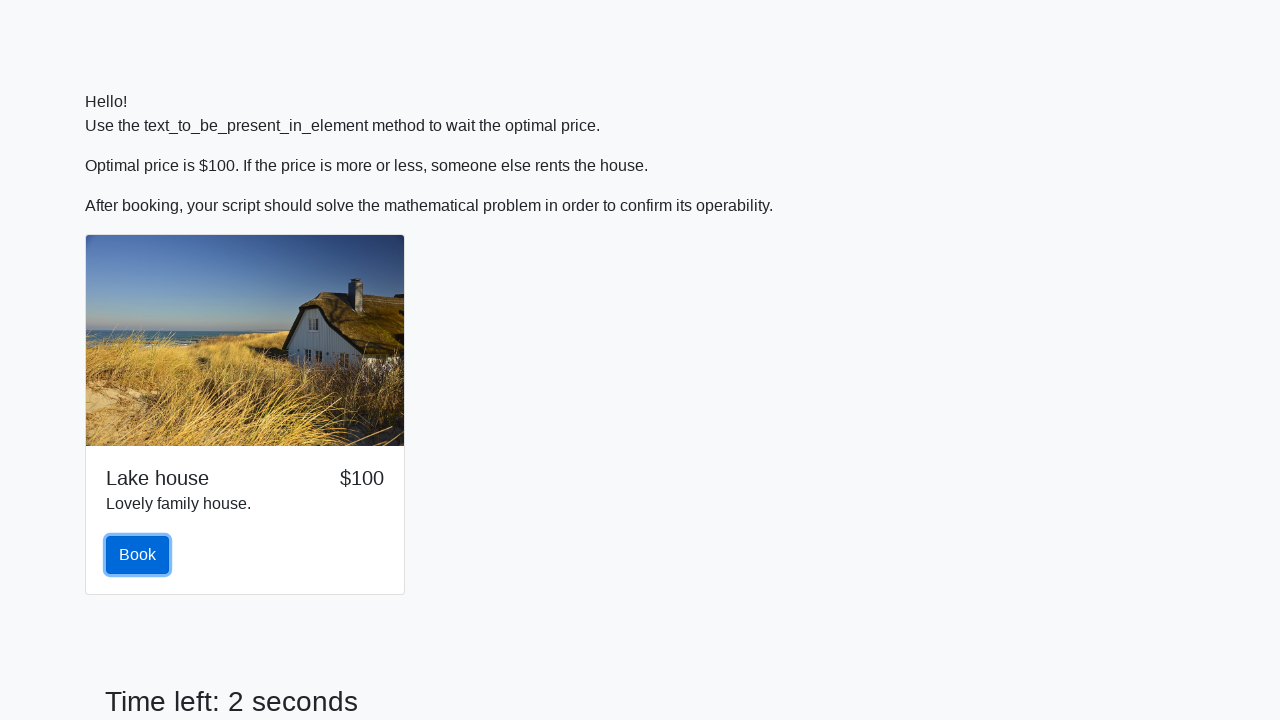

Calculated mathematical result: 2.4455306892792072
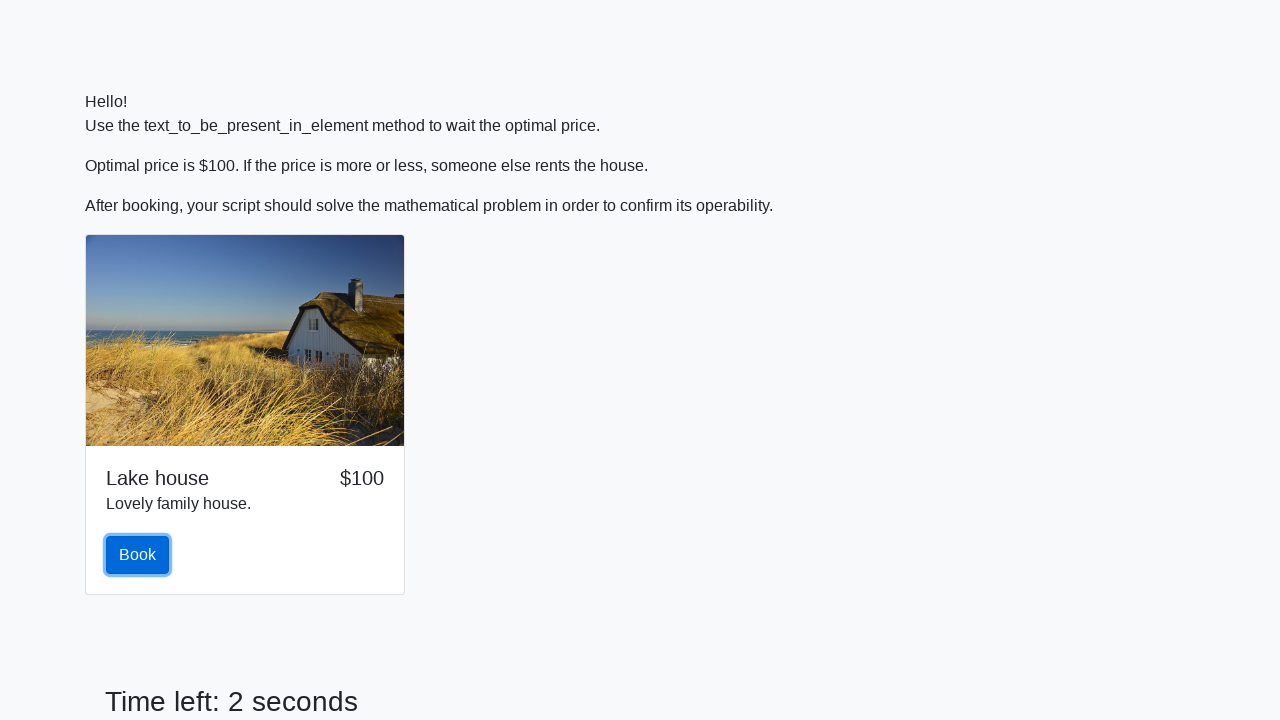

Scrolled answer input field into view
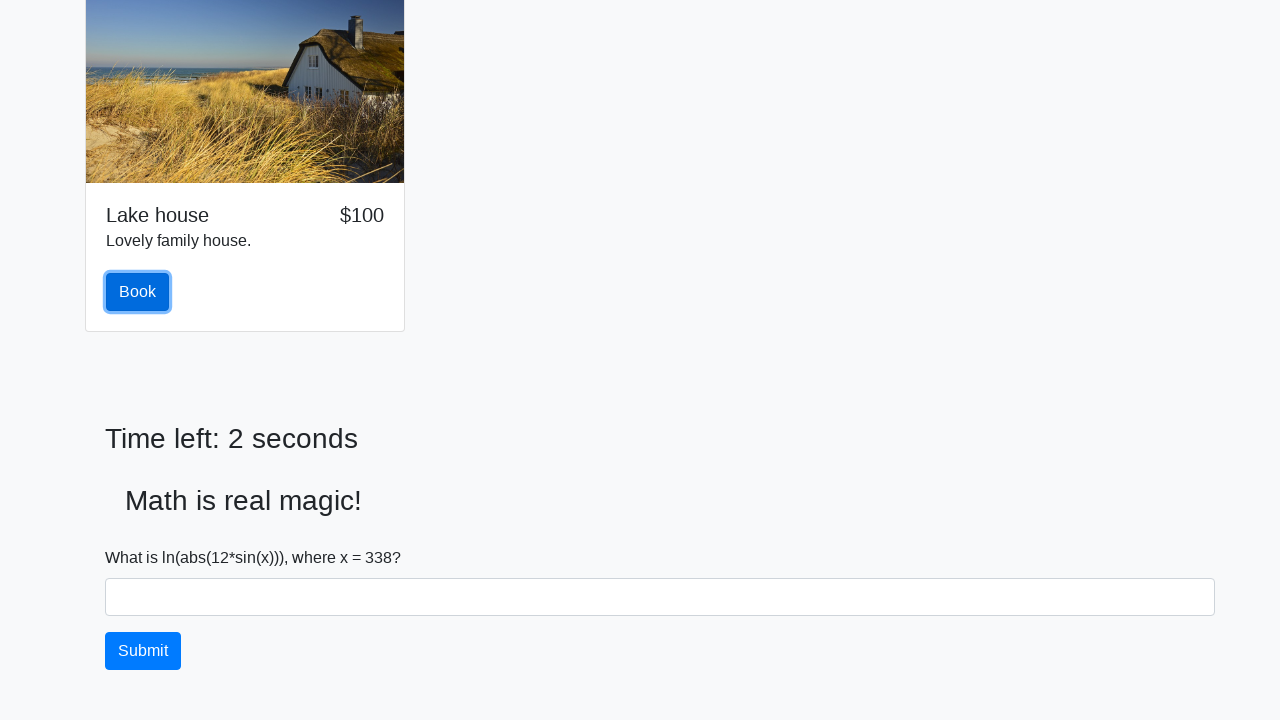

Filled answer field with calculated value: 2.4455306892792072 on #answer
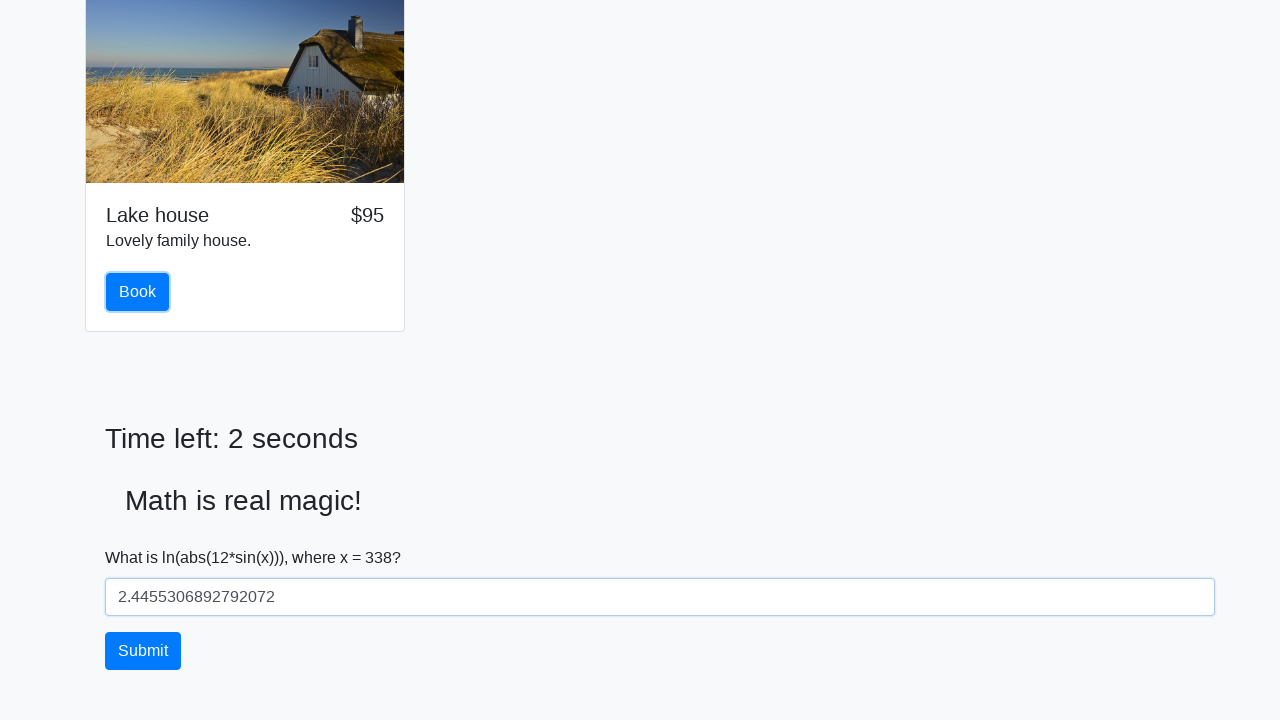

Clicked the solve button to submit answer at (143, 651) on #solve
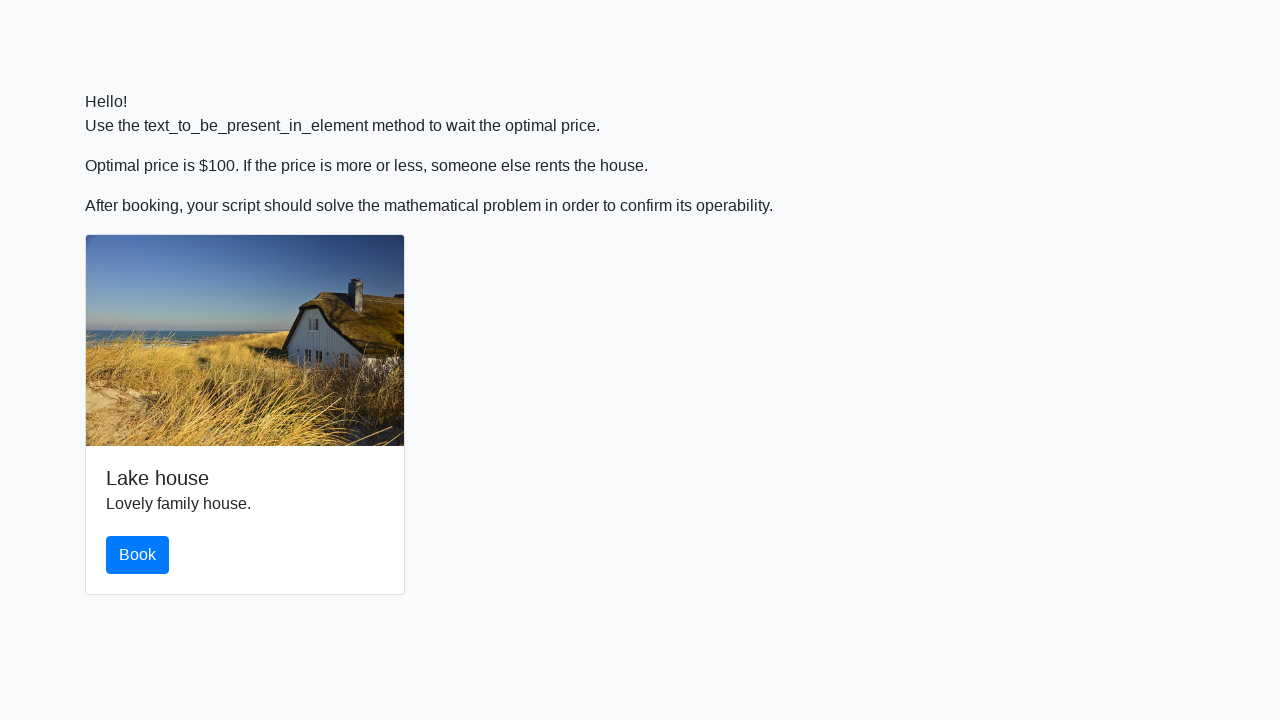

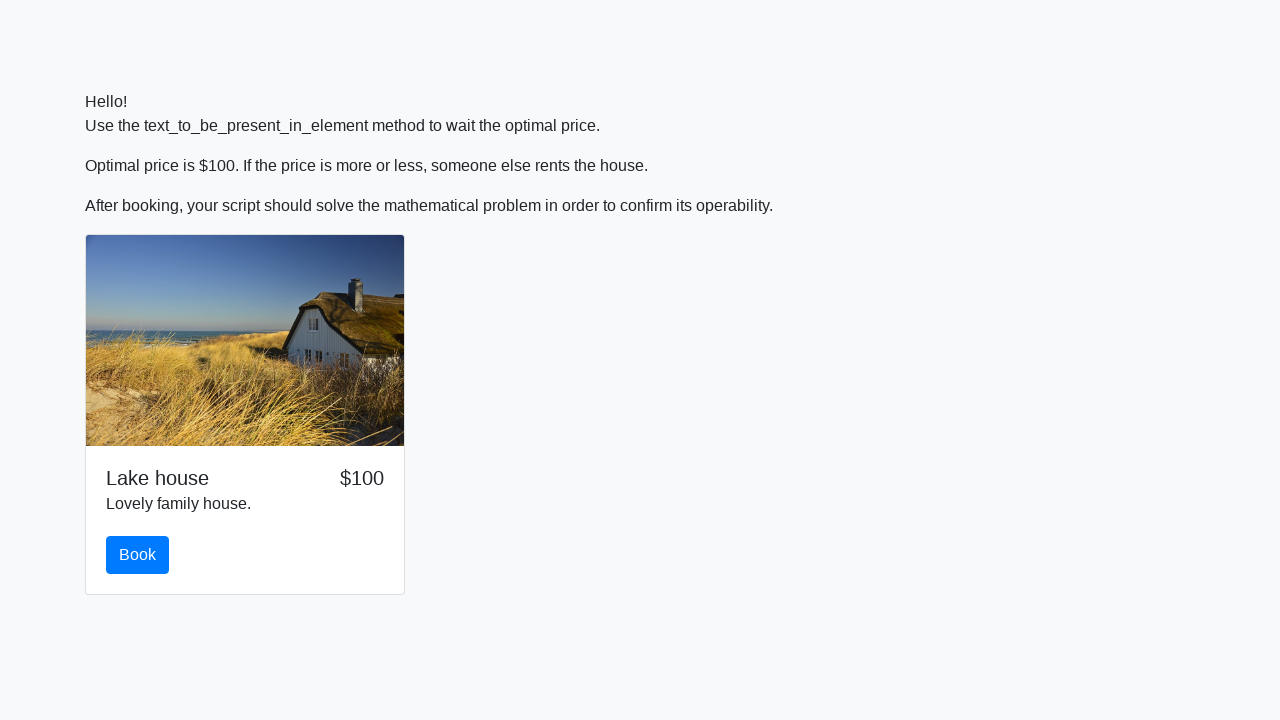